Tests a grocery shopping website by searching for products containing "ca", verifying product count, adding items to cart, and checking brand logo text

Starting URL: https://rahulshettyacademy.com/seleniumPractise/#/

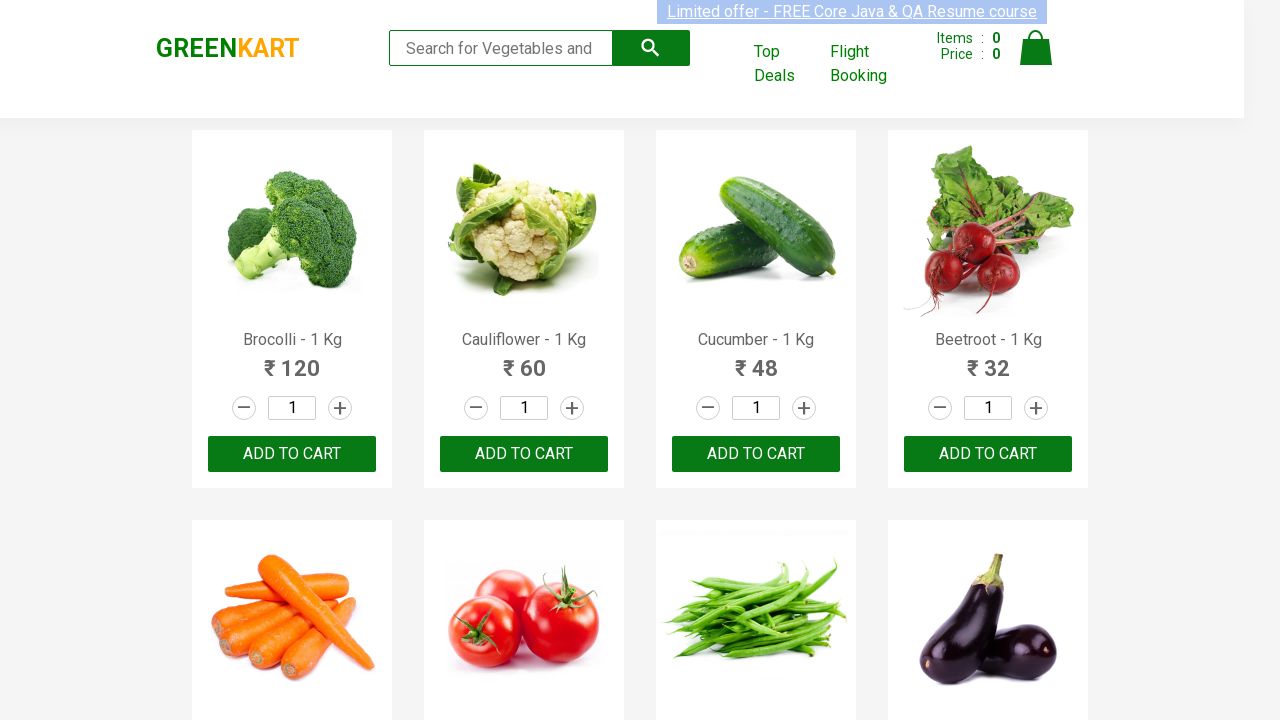

Filled search box with 'ca' to filter products on .search-keyword
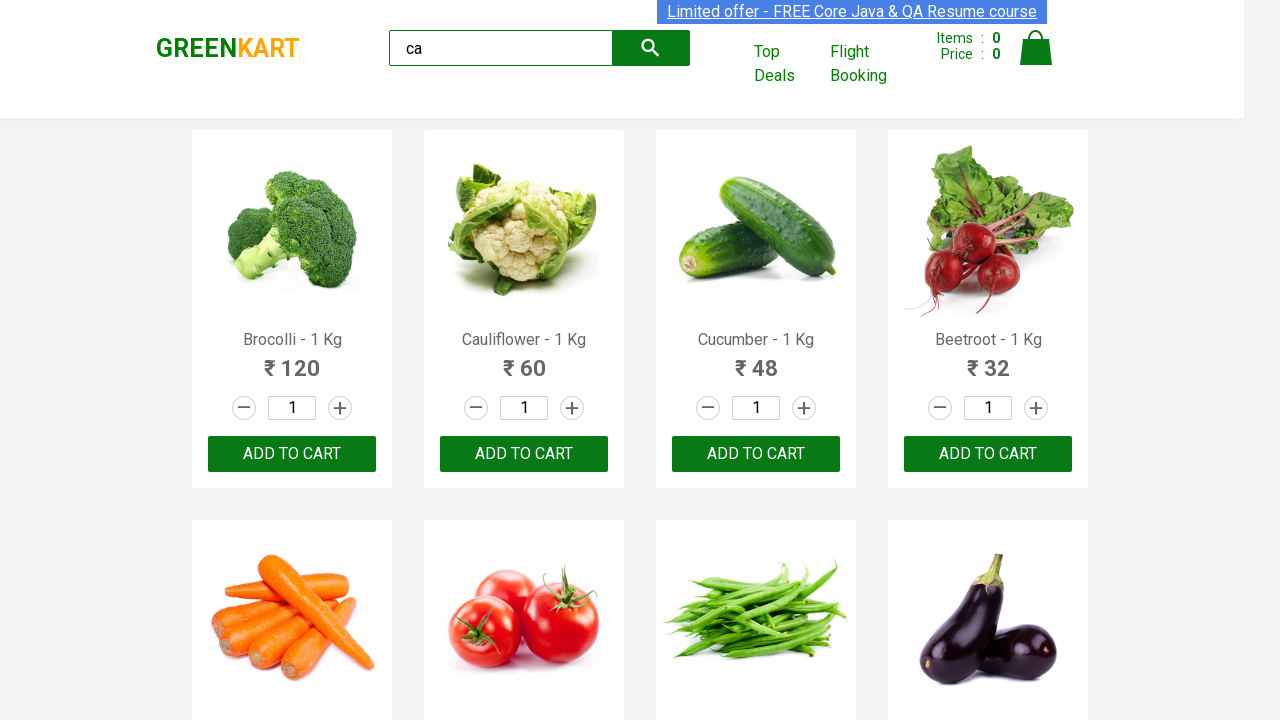

Waited 2 seconds for products to load
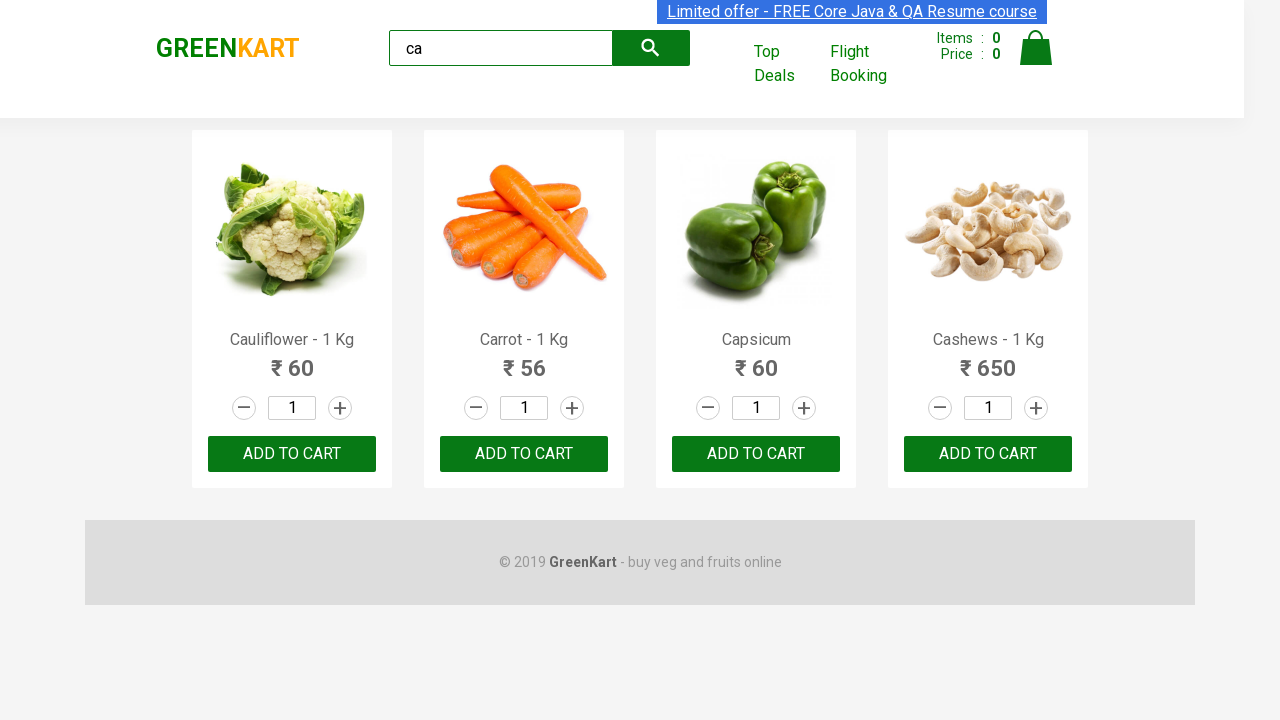

Verified products are displayed on the page
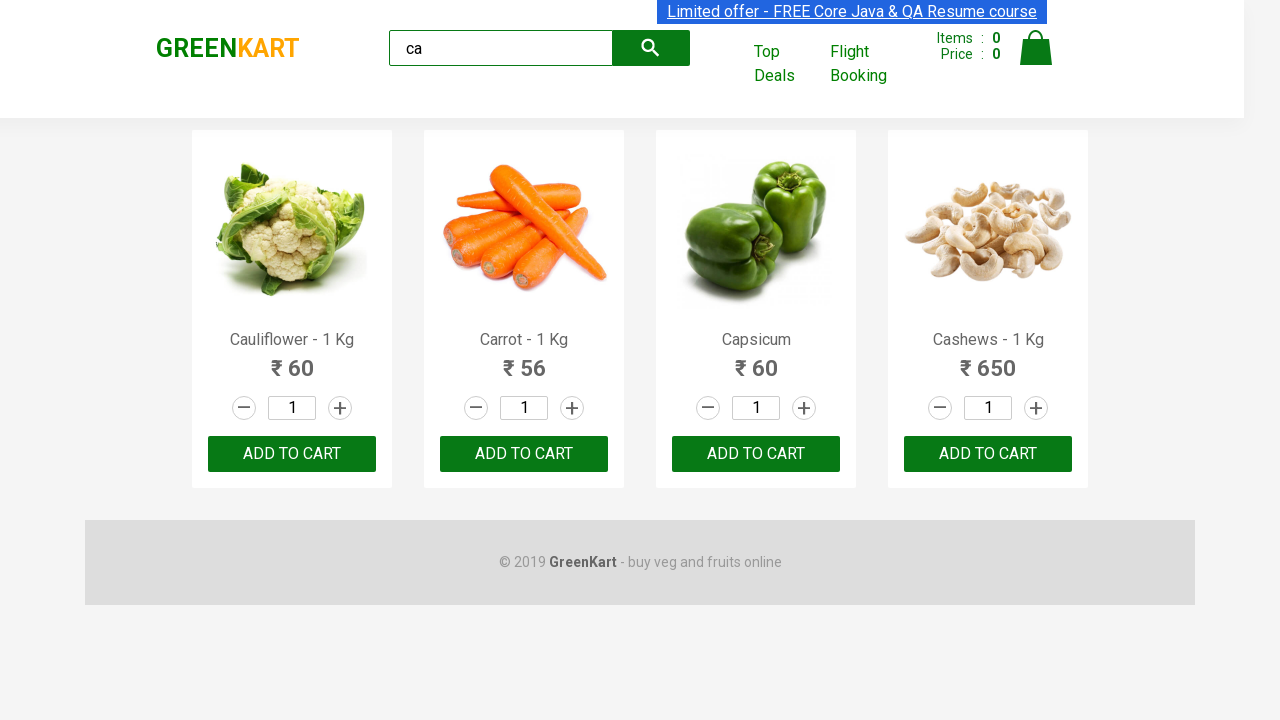

Clicked ADD TO CART on the 3rd product at (756, 454) on :nth-child(3) > .product-action > button
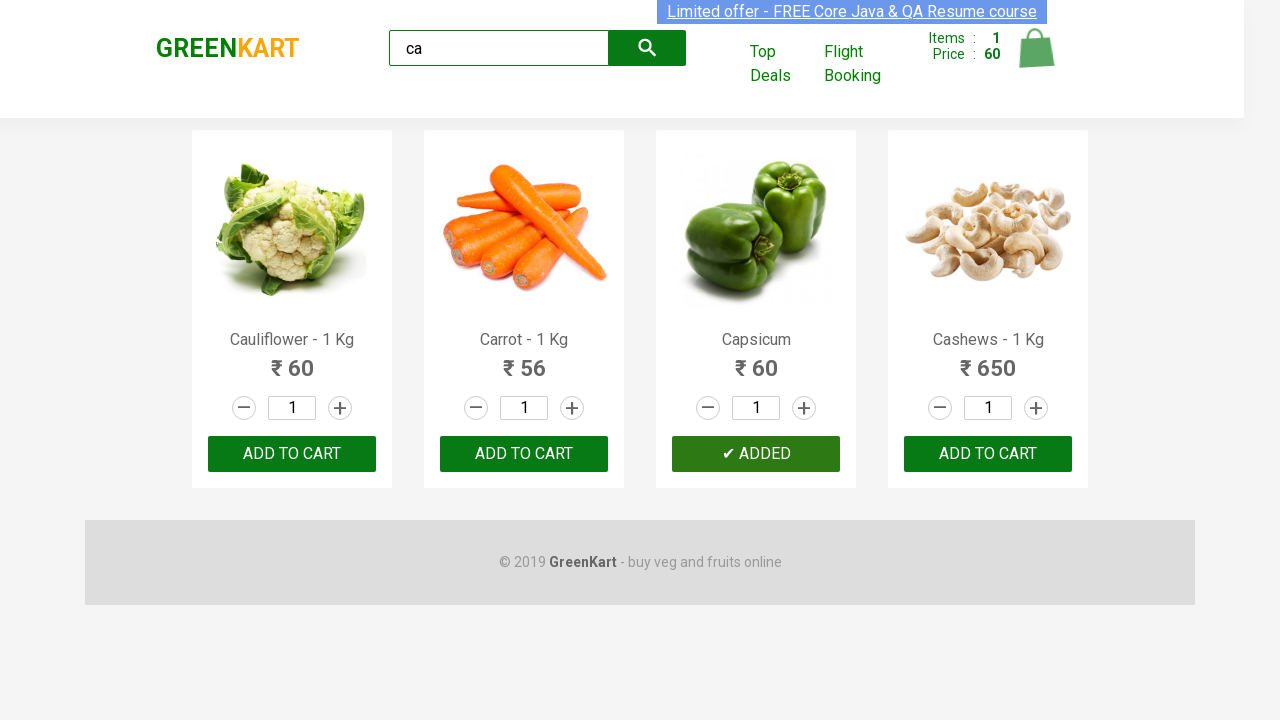

Clicked ADD TO CART on the 3rd product again using nth() selector at (756, 454) on .products .product >> nth=2 >> button:has-text('ADD TO CART')
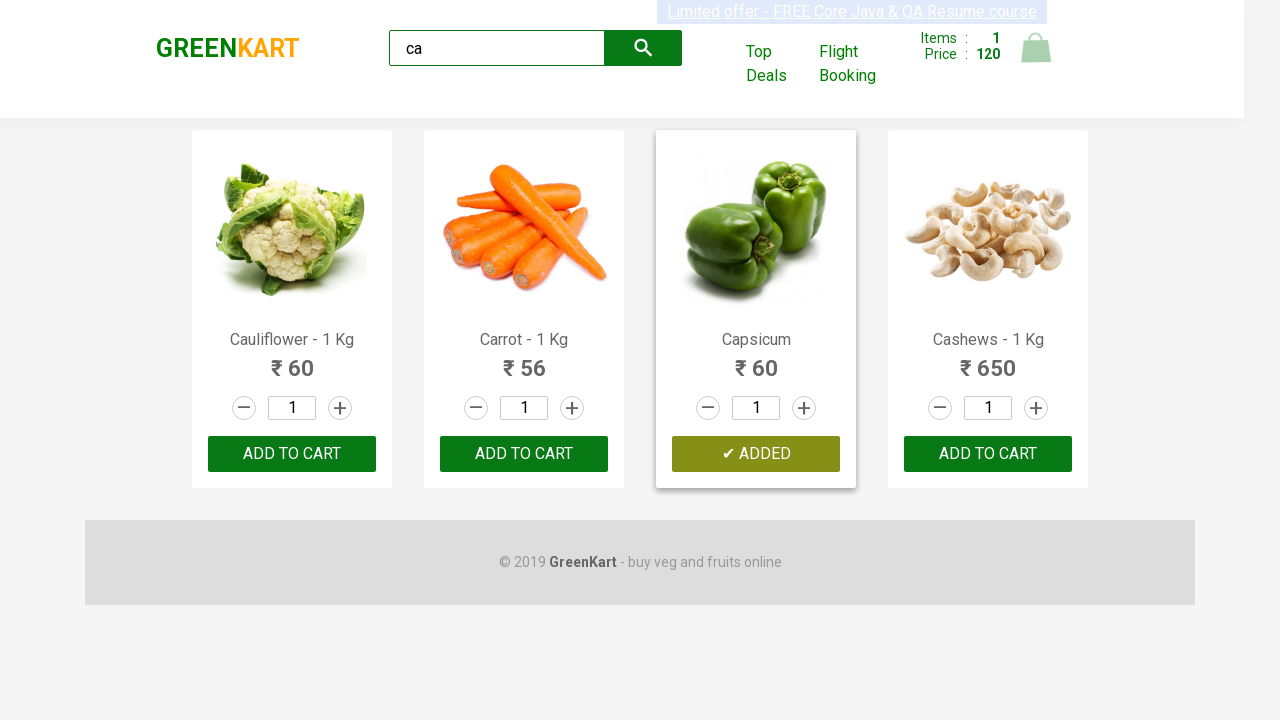

Retrieved all product elements from the page
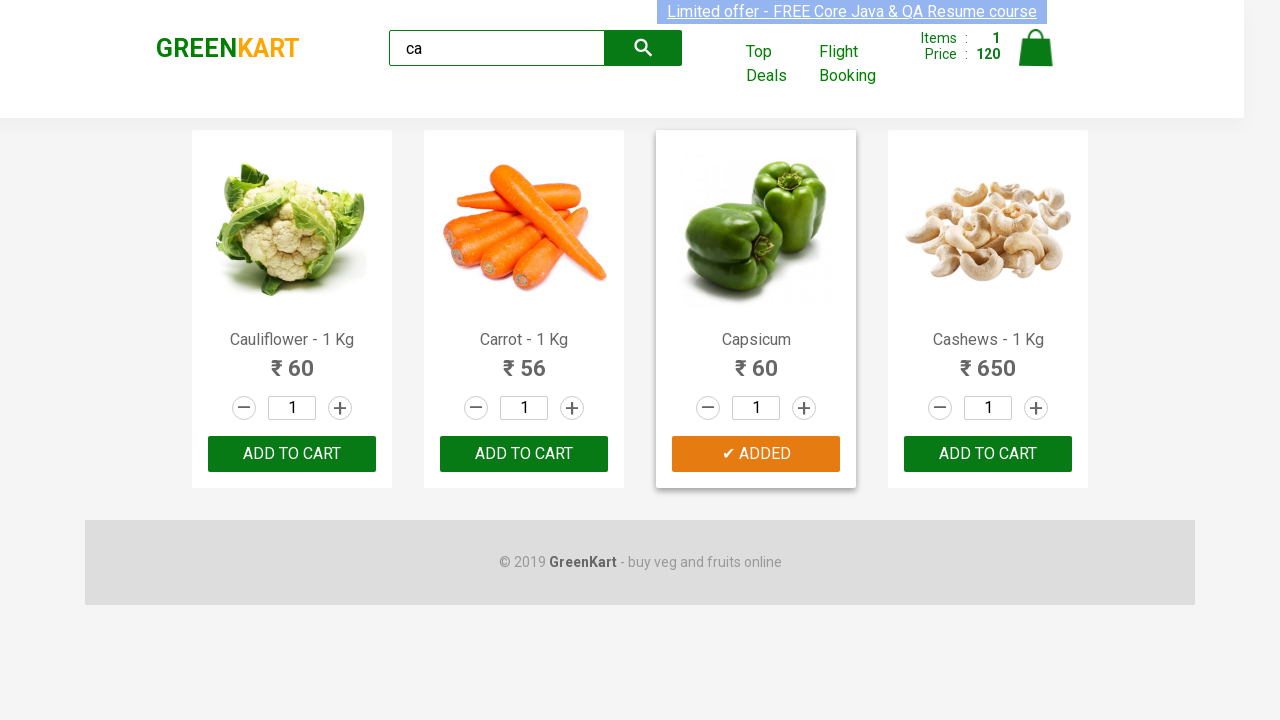

Retrieved product name: Cauliflower - 1 Kg
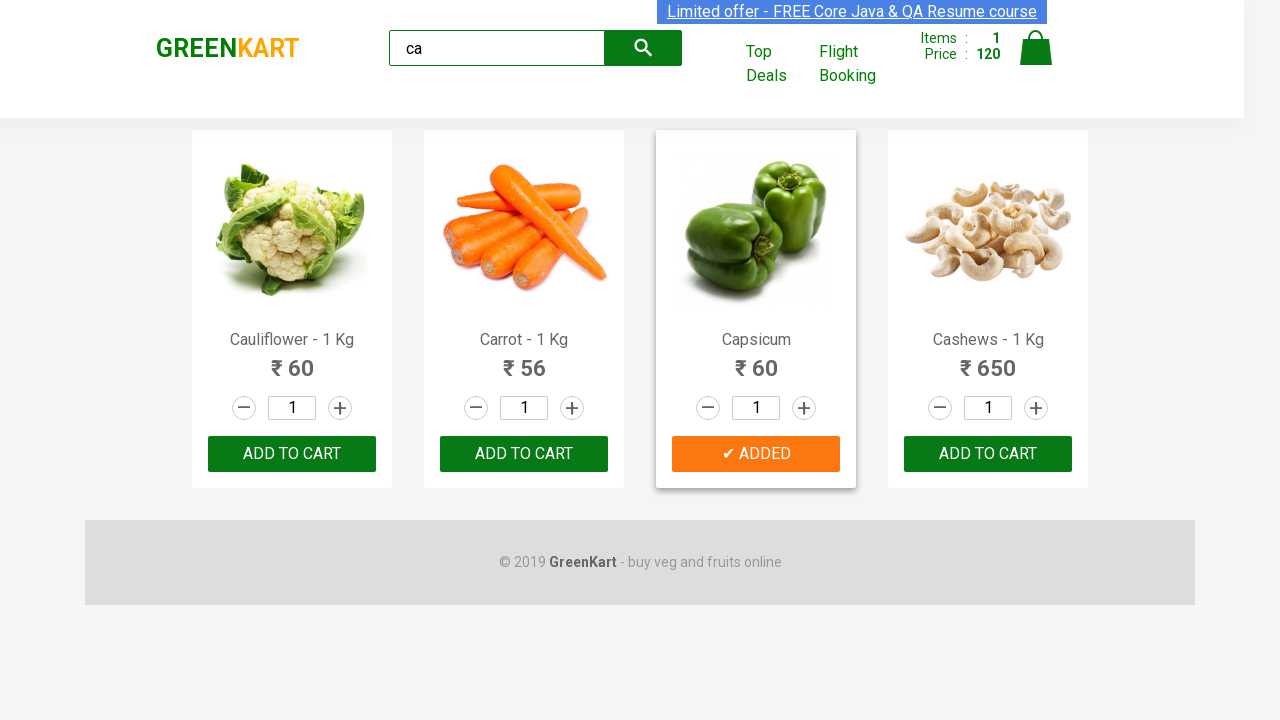

Retrieved product name: Carrot - 1 Kg
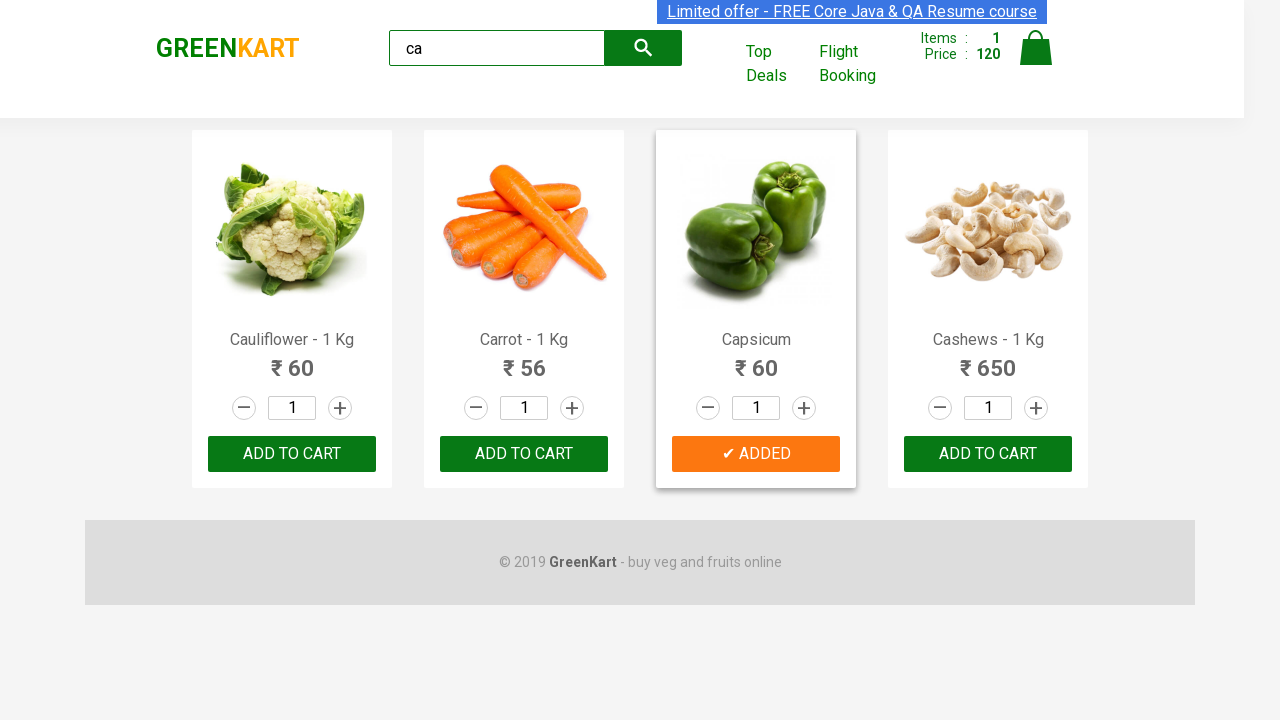

Retrieved product name: Capsicum
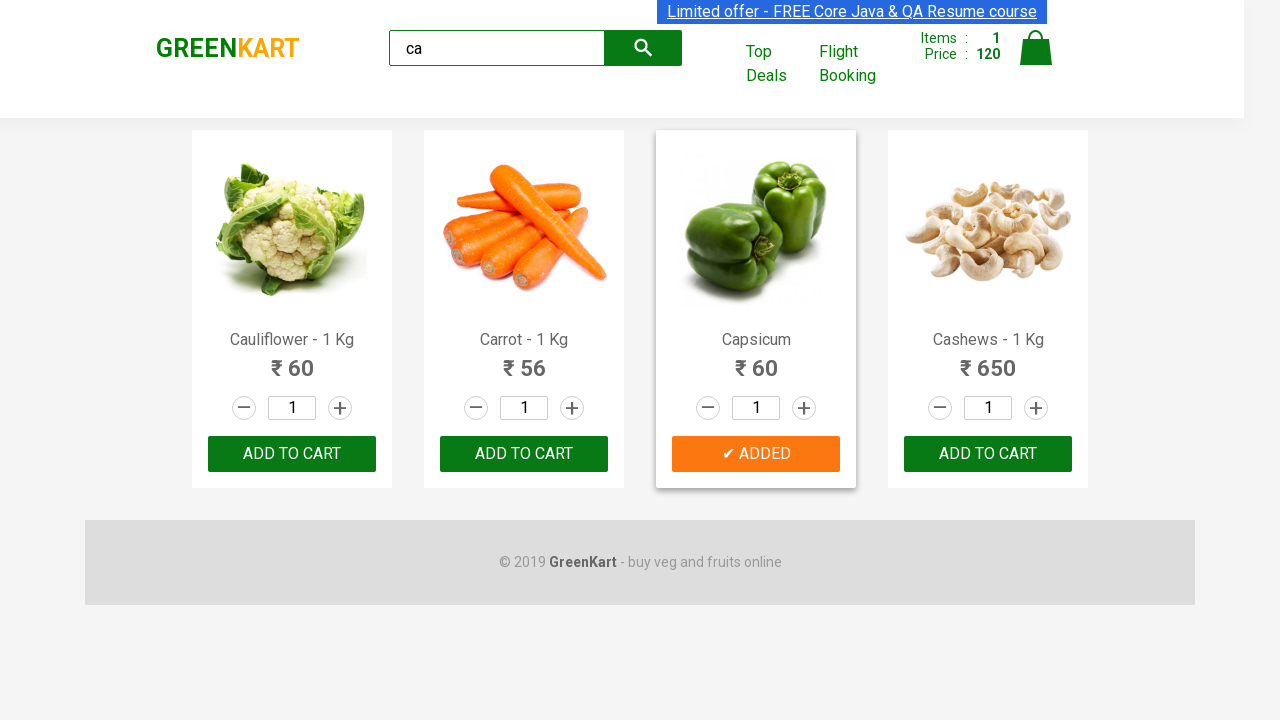

Retrieved product name: Cashews - 1 Kg
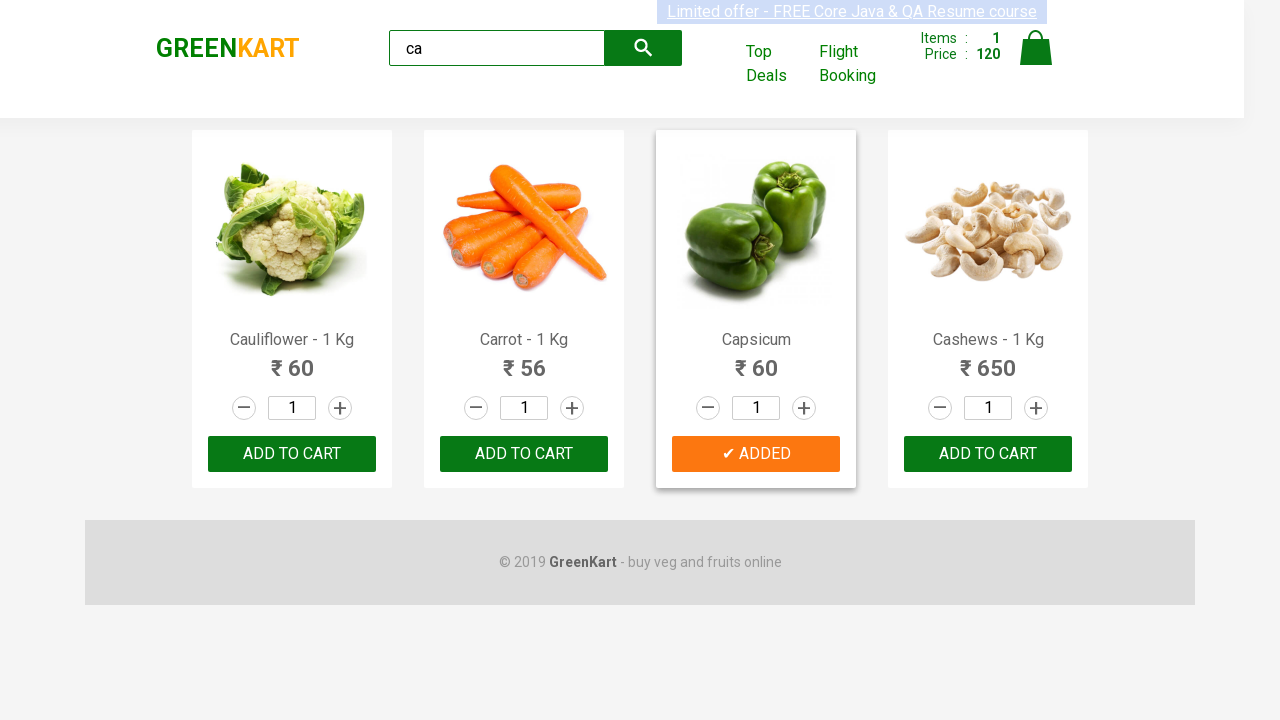

Clicked ADD TO CART button for Cashews product at (988, 454) on .products .product >> nth=3 >> button
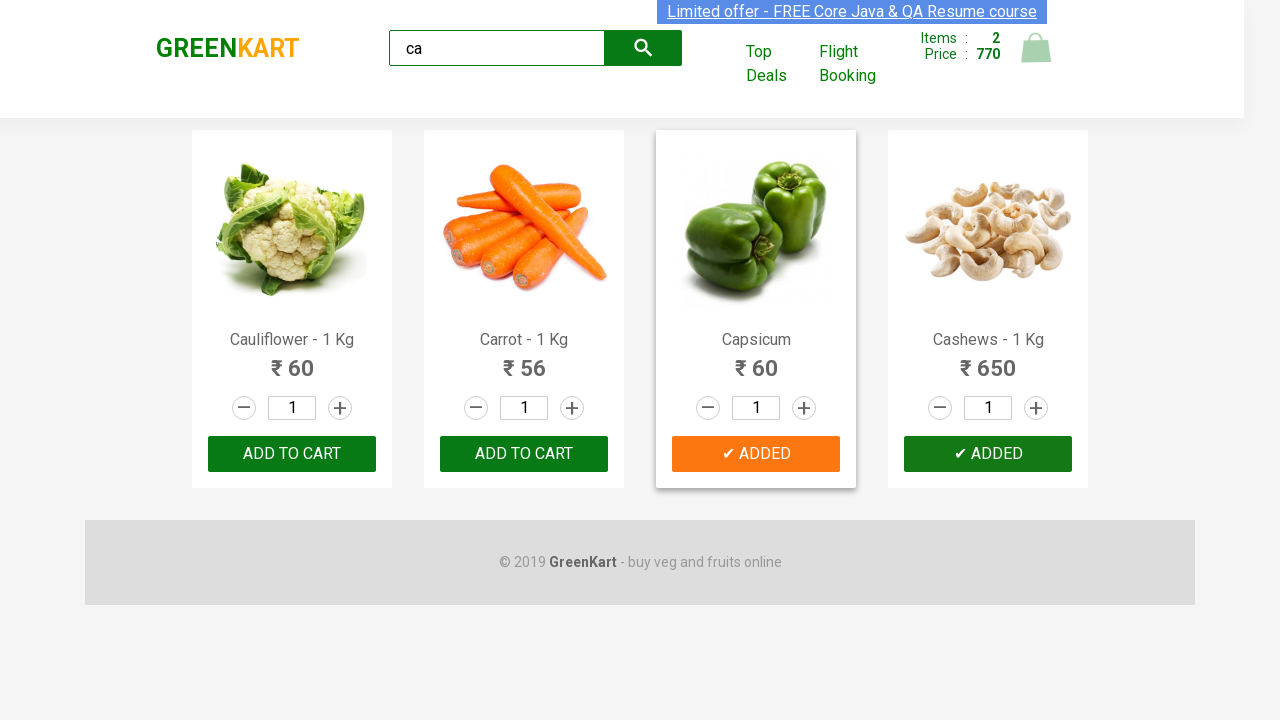

Located brand logo element
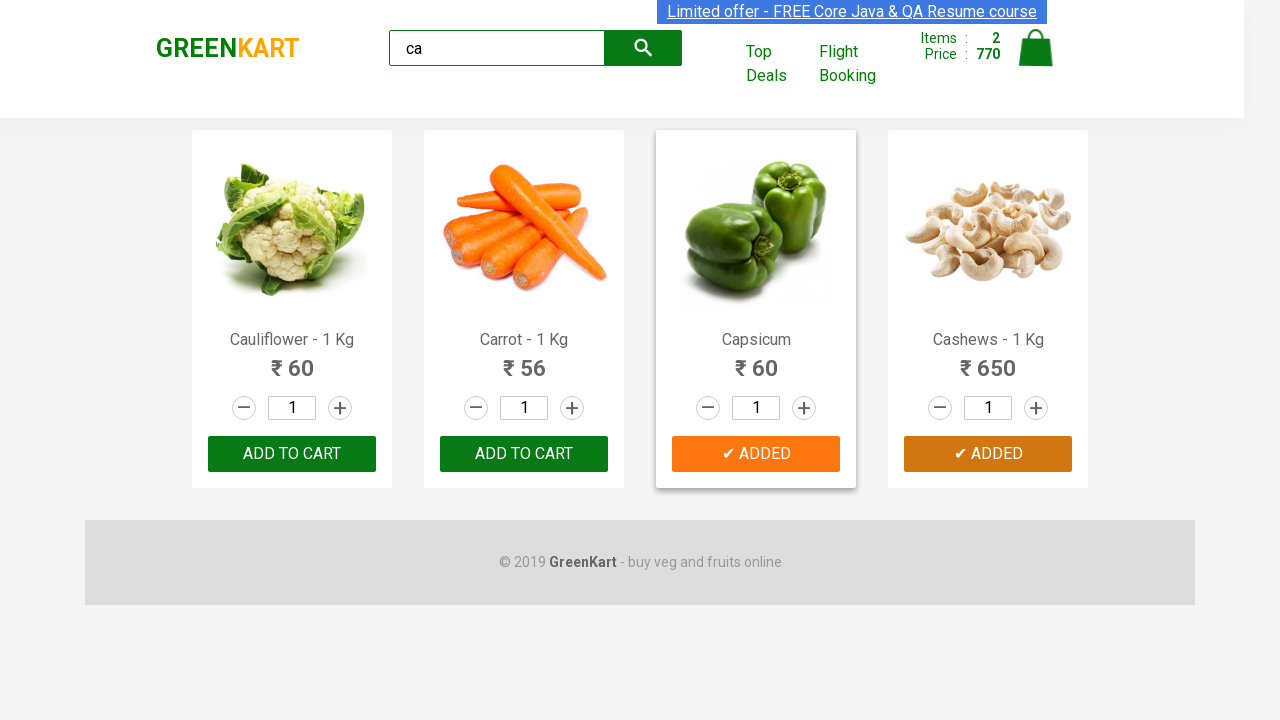

Verified brand logo text is 'GREENKART'
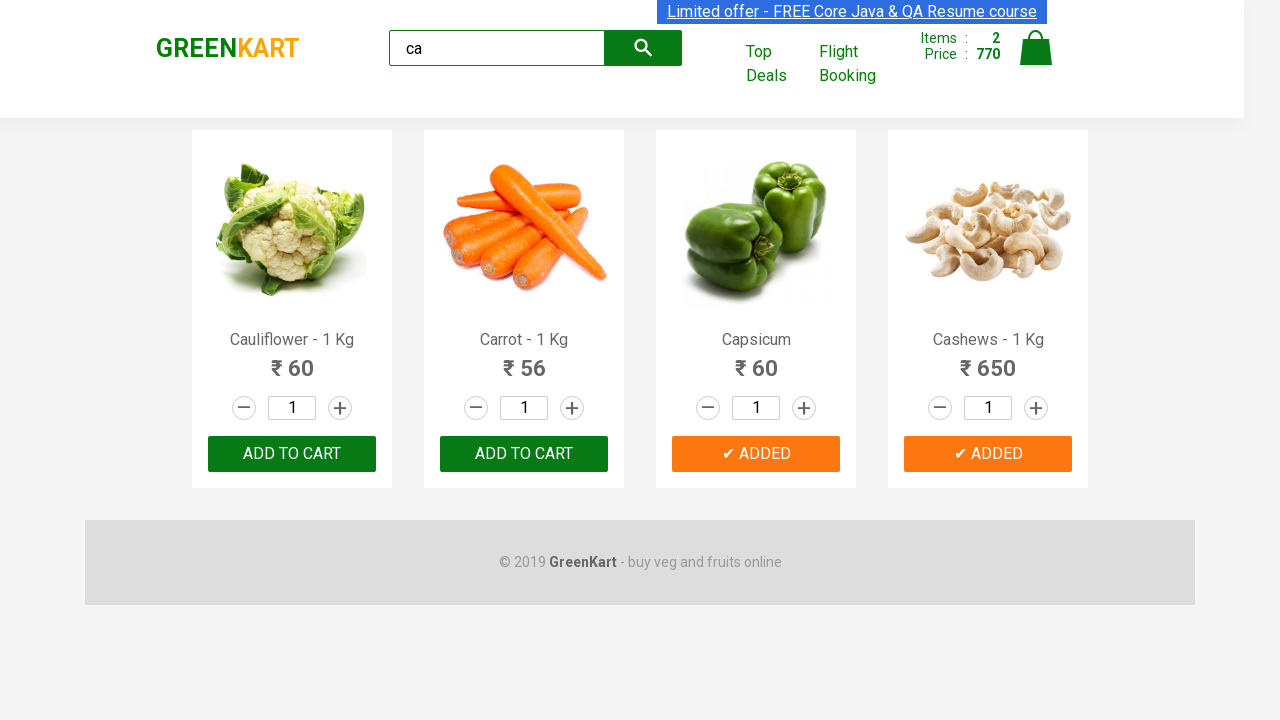

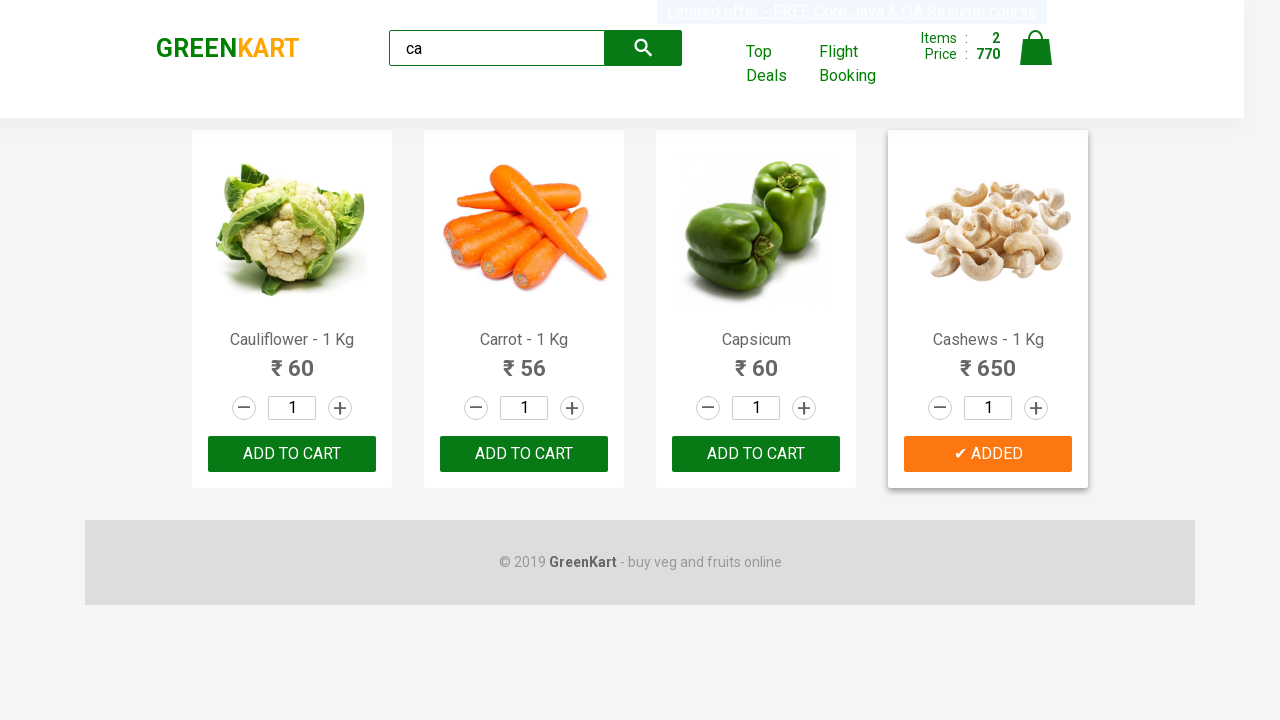